Navigates to the Playwright Python documentation site and clicks the Docs link to access the documentation page

Starting URL: https://playwright.dev/python

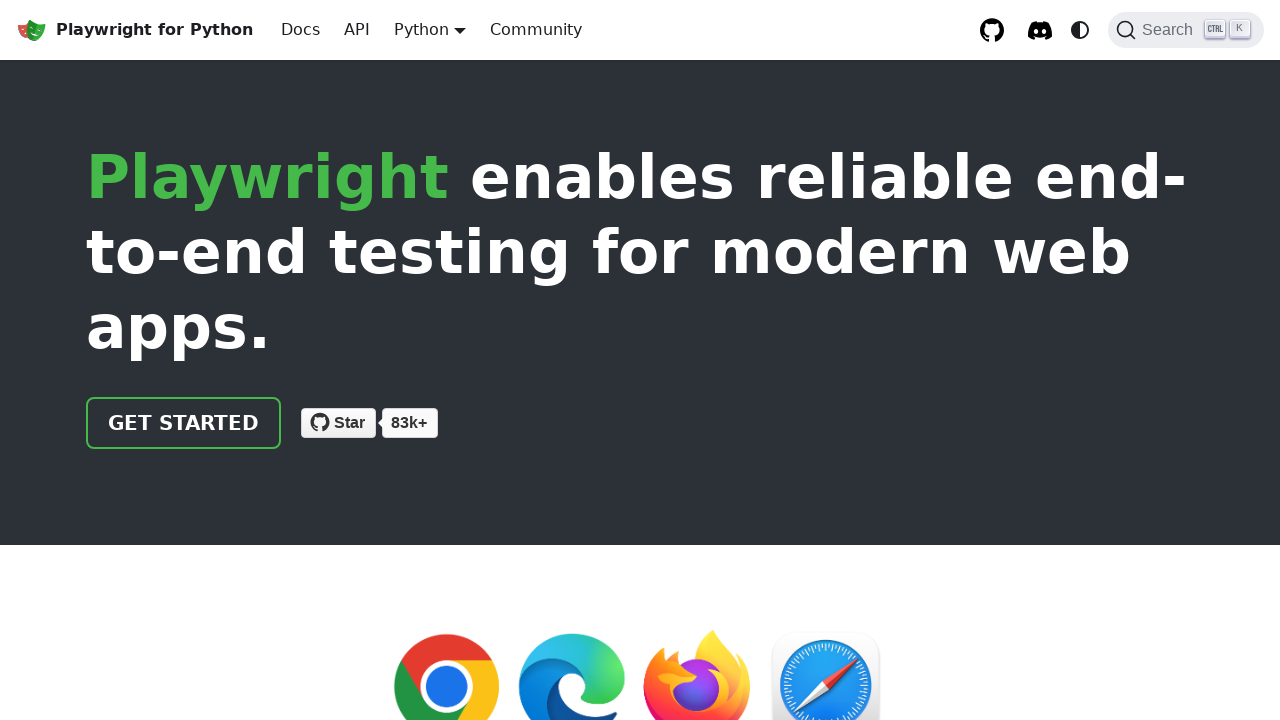

Clicked the Docs link at (300, 30) on internal:role=link[name="Docs"i]
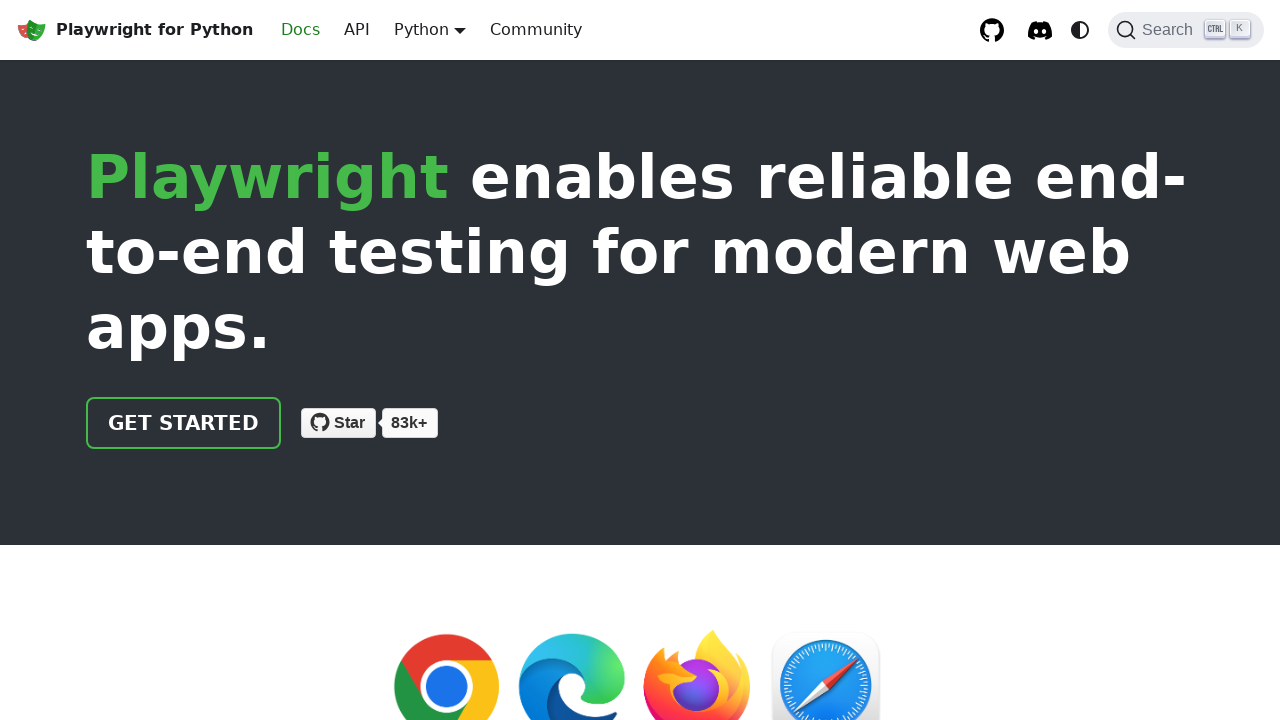

Documentation page loaded
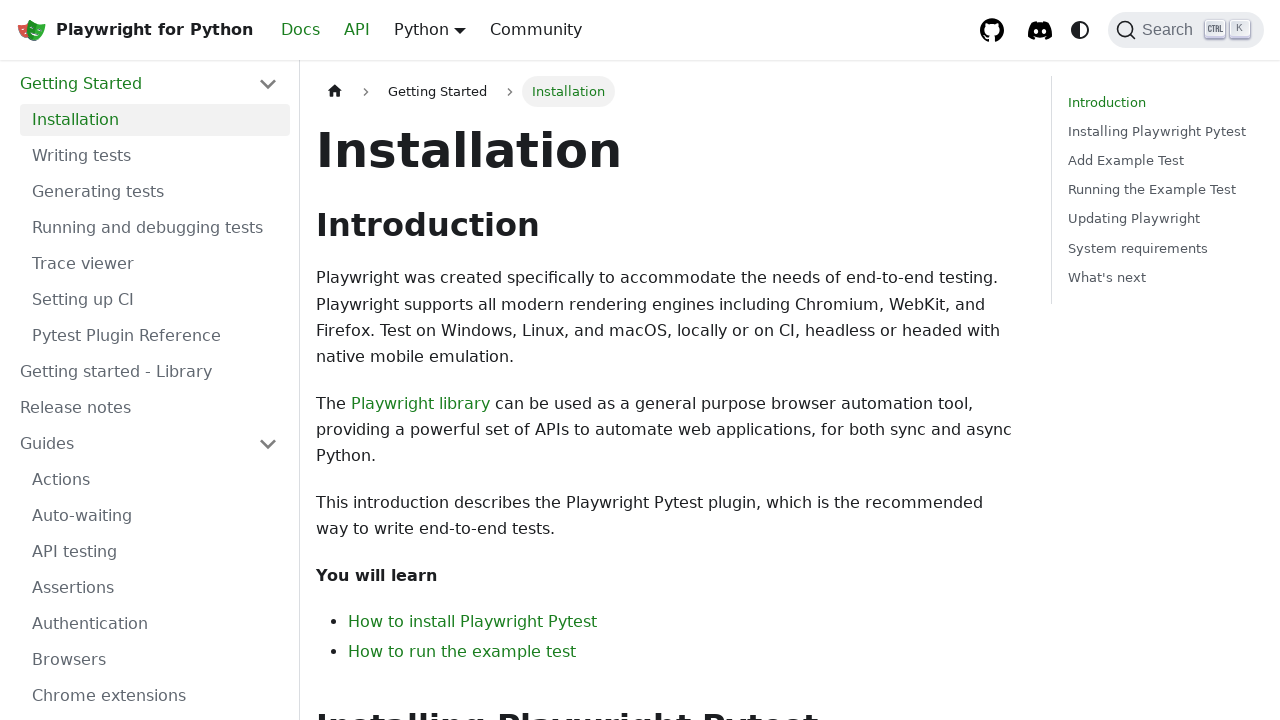

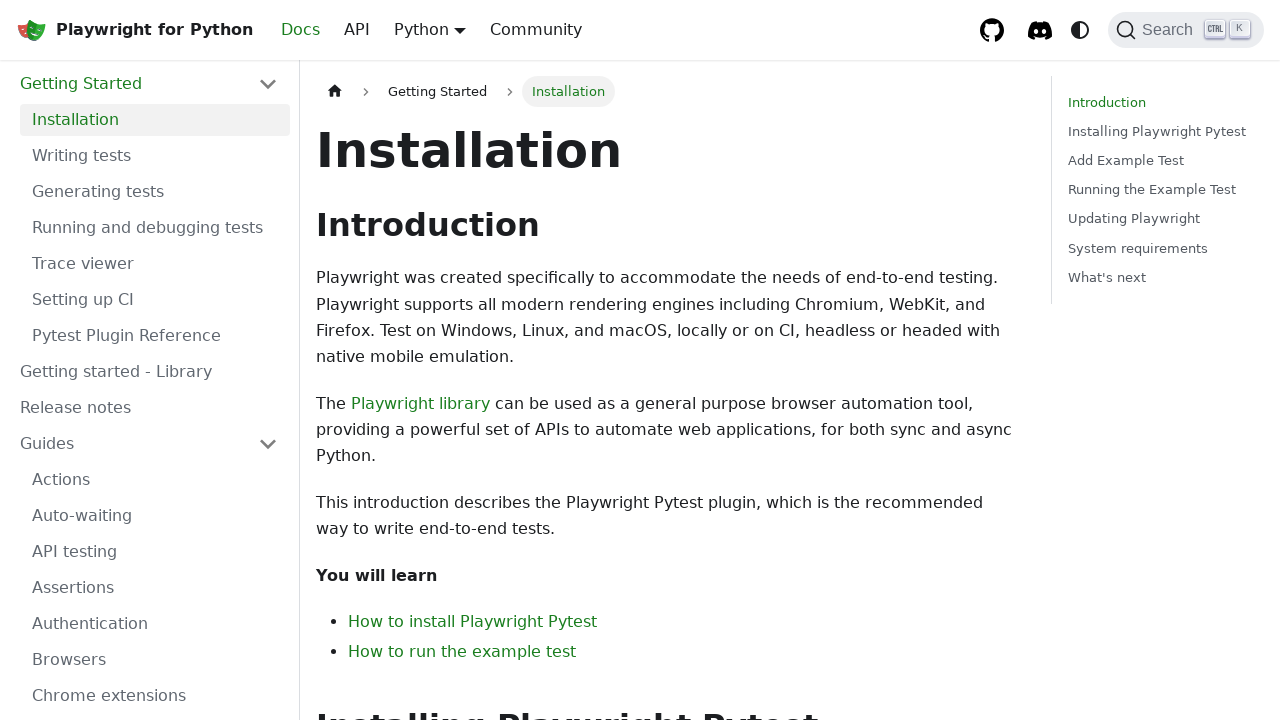